Navigates to Redmine homepage

Starting URL: https://www.redmine.org

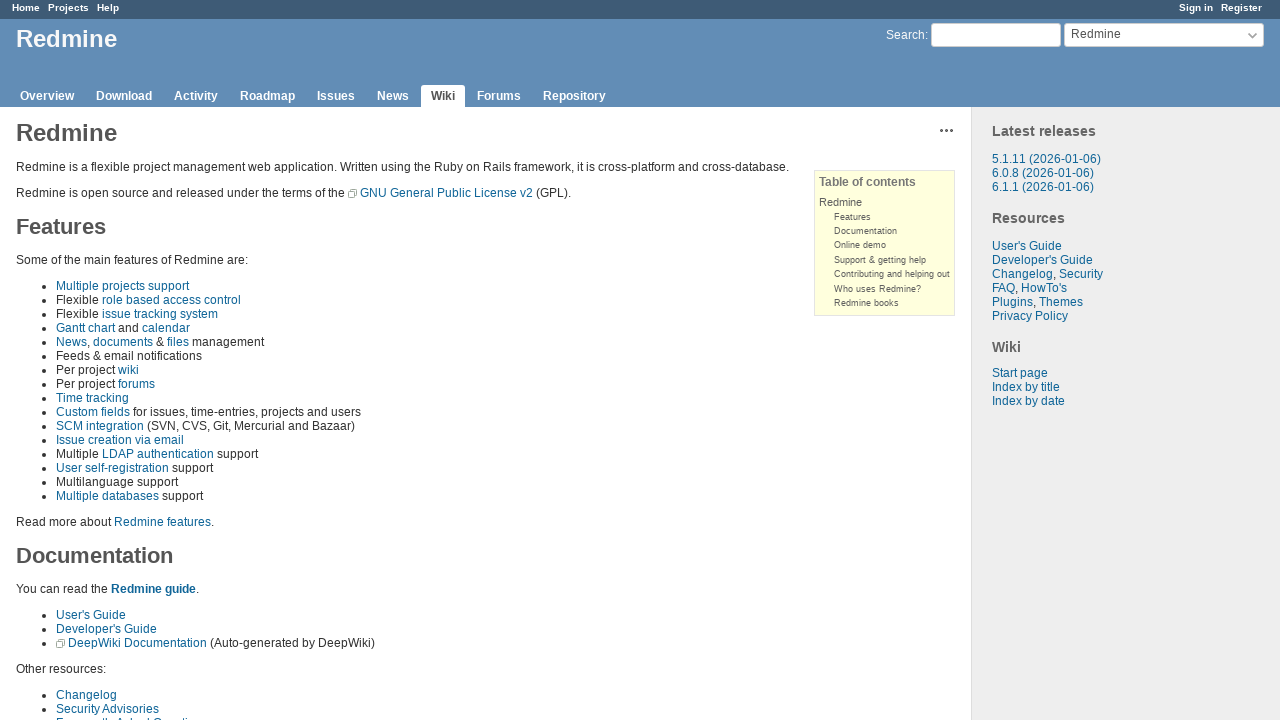

Navigated to Redmine homepage at https://www.redmine.org
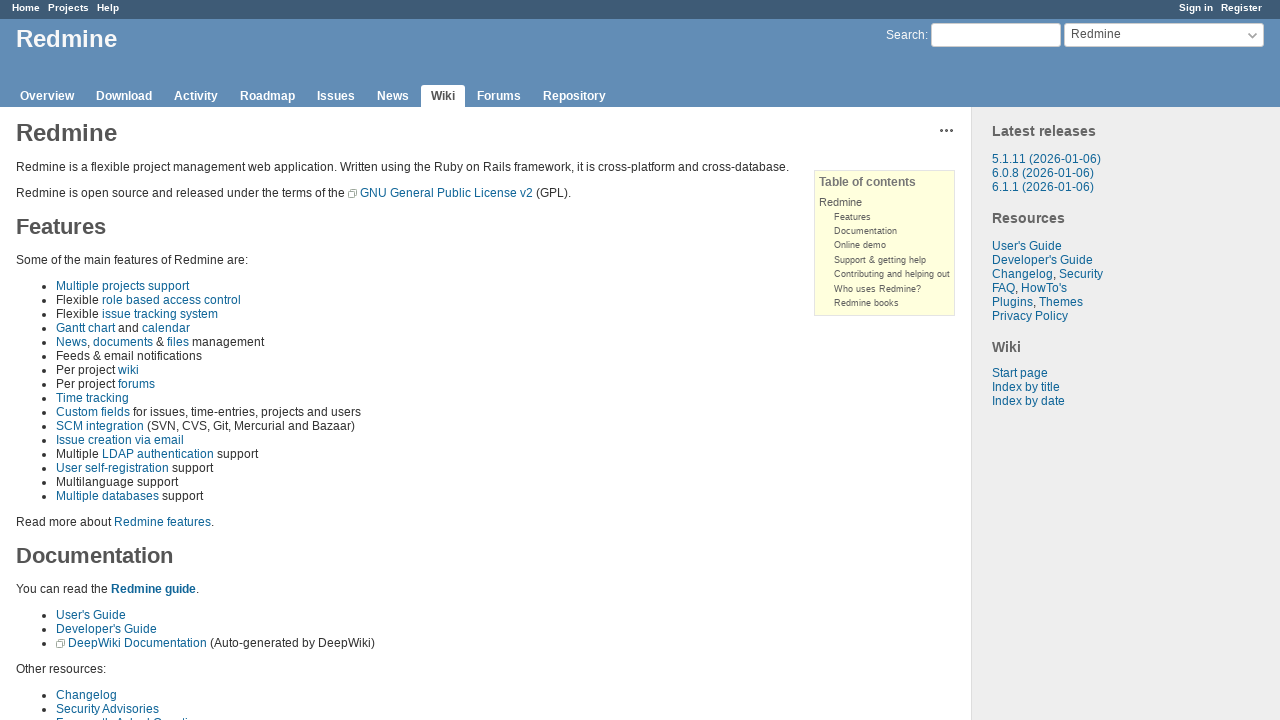

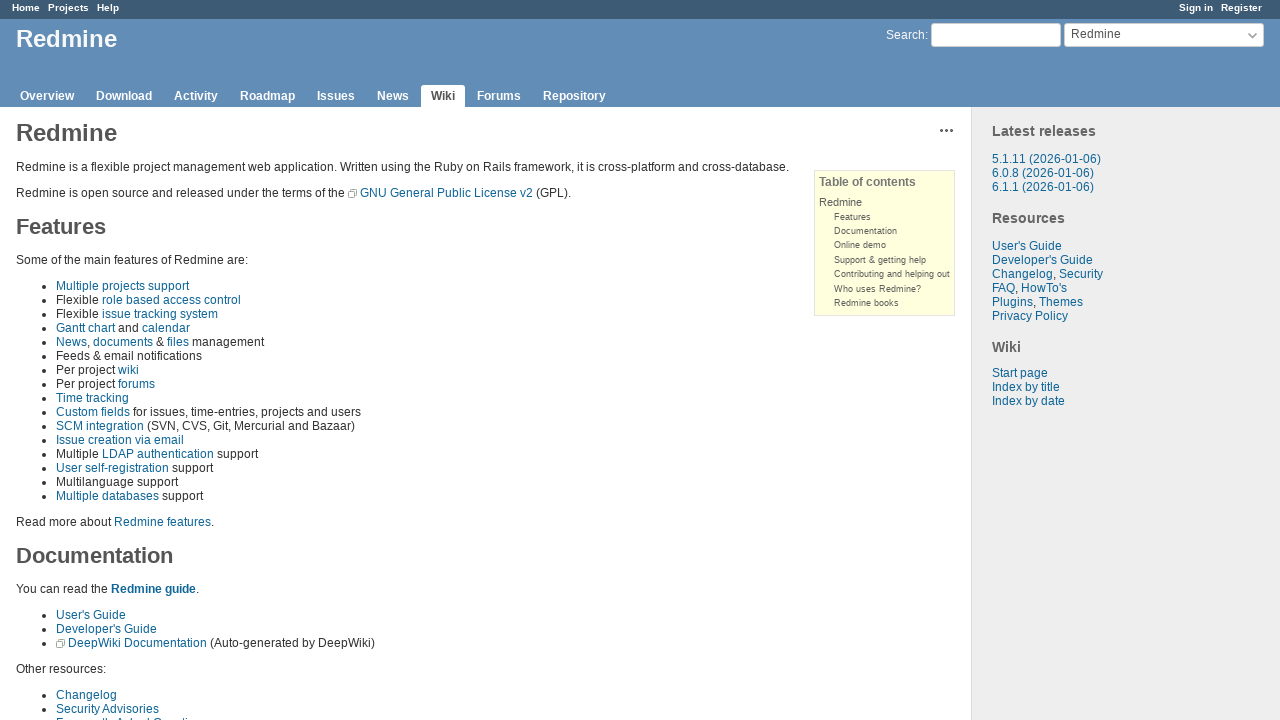